Browses Tokopedia search results for "macbook", scrolls to load products, clicks on a product listing to view details, and expands the product description by clicking the "See More" button.

Starting URL: https://www.tokopedia.com/search?page=1&q=macbook

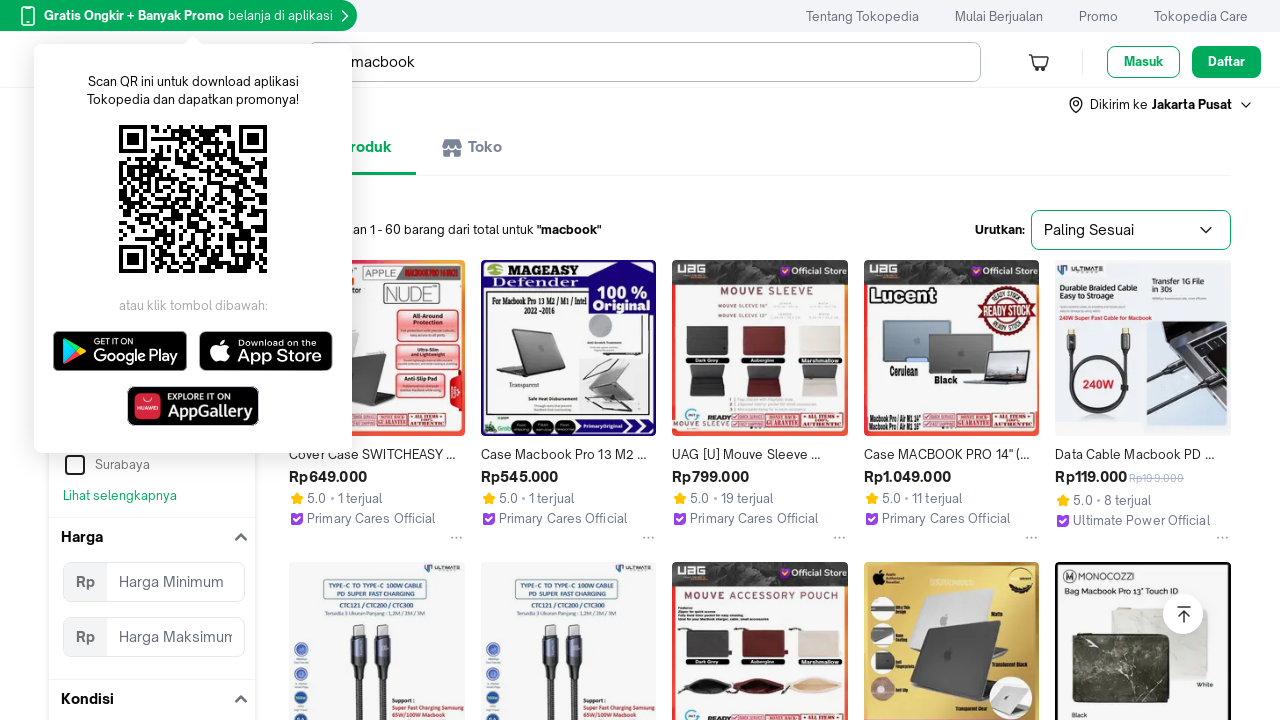

Search results page loaded, product grid visible
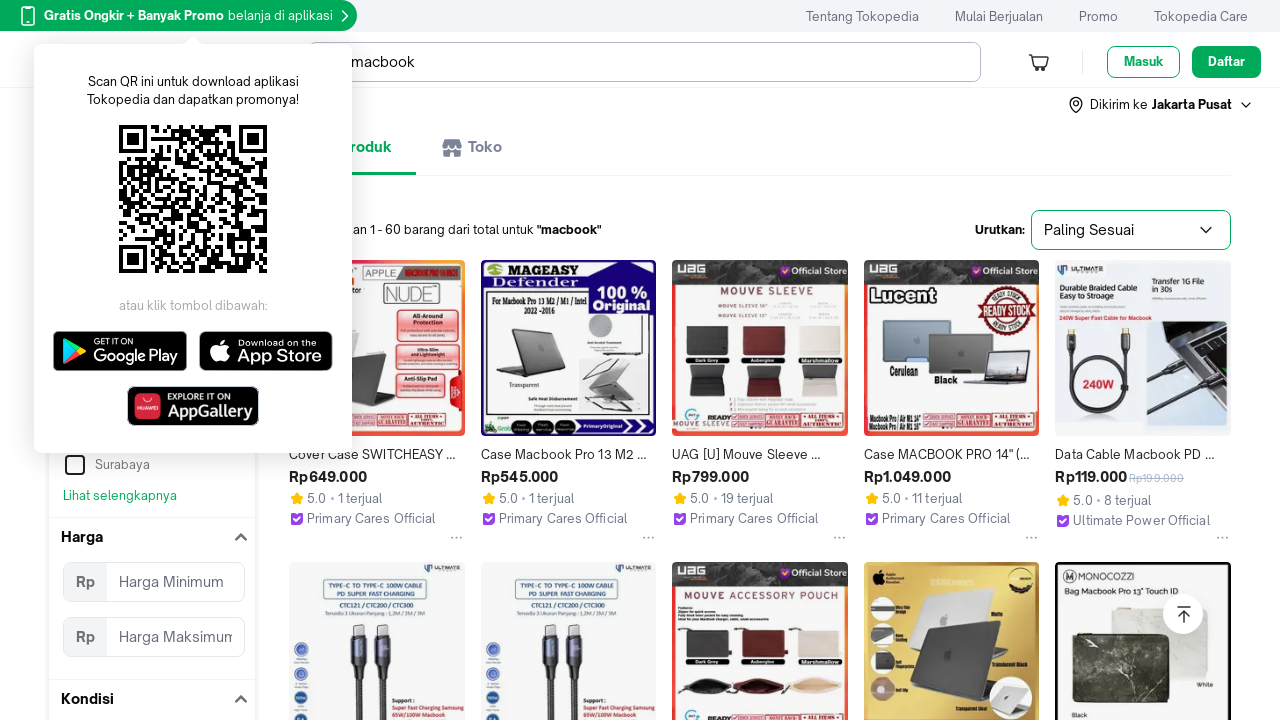

Scrolled down to load more products (iteration 1/8)
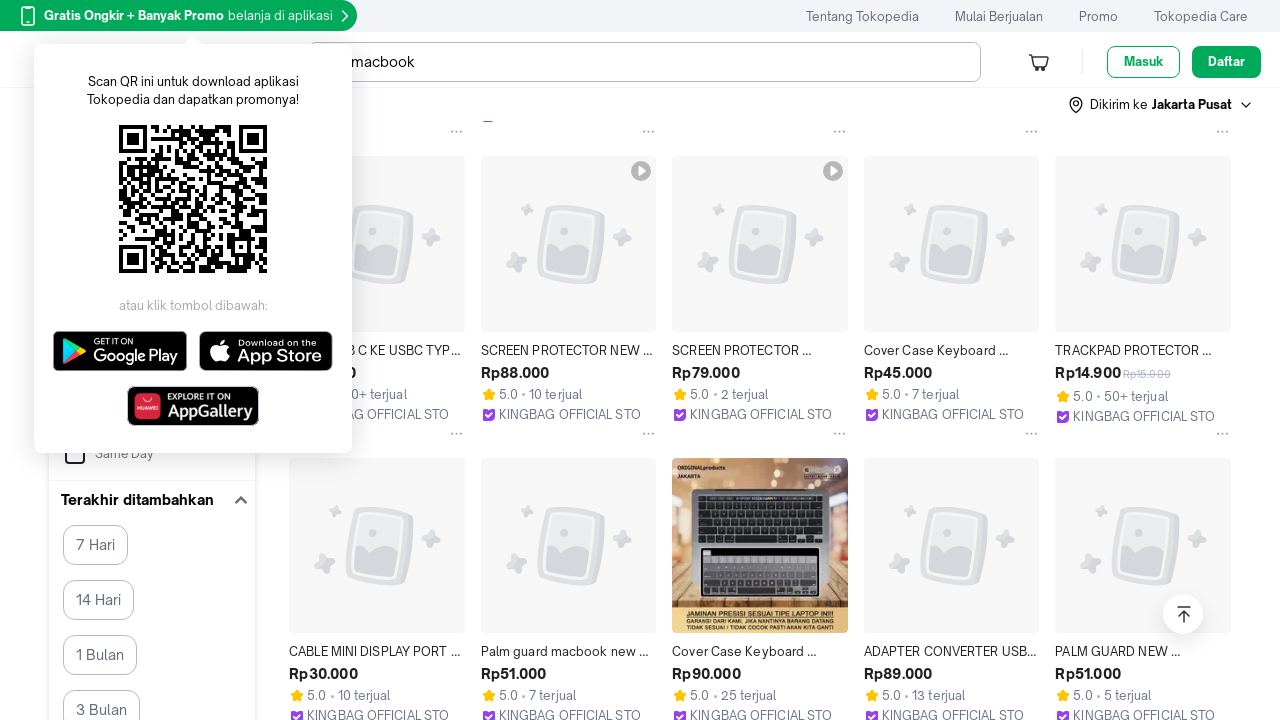

Waited for products to load after scroll
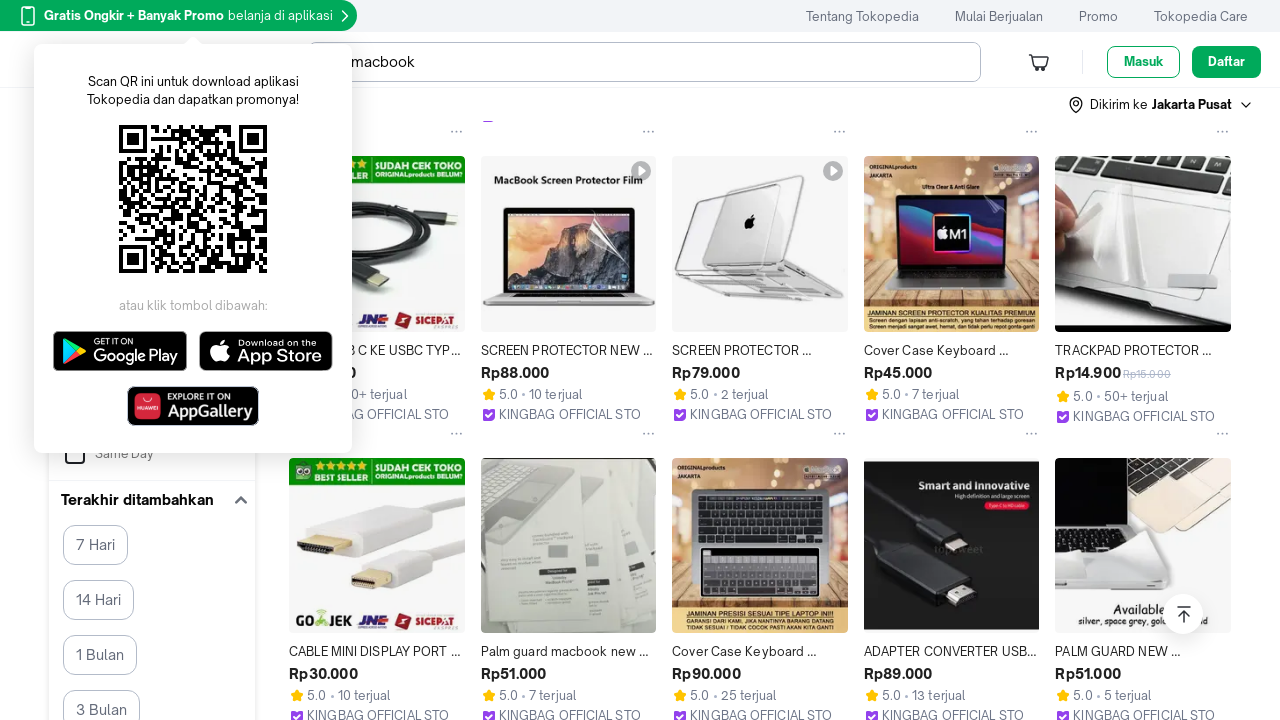

Scrolled down to load more products (iteration 2/8)
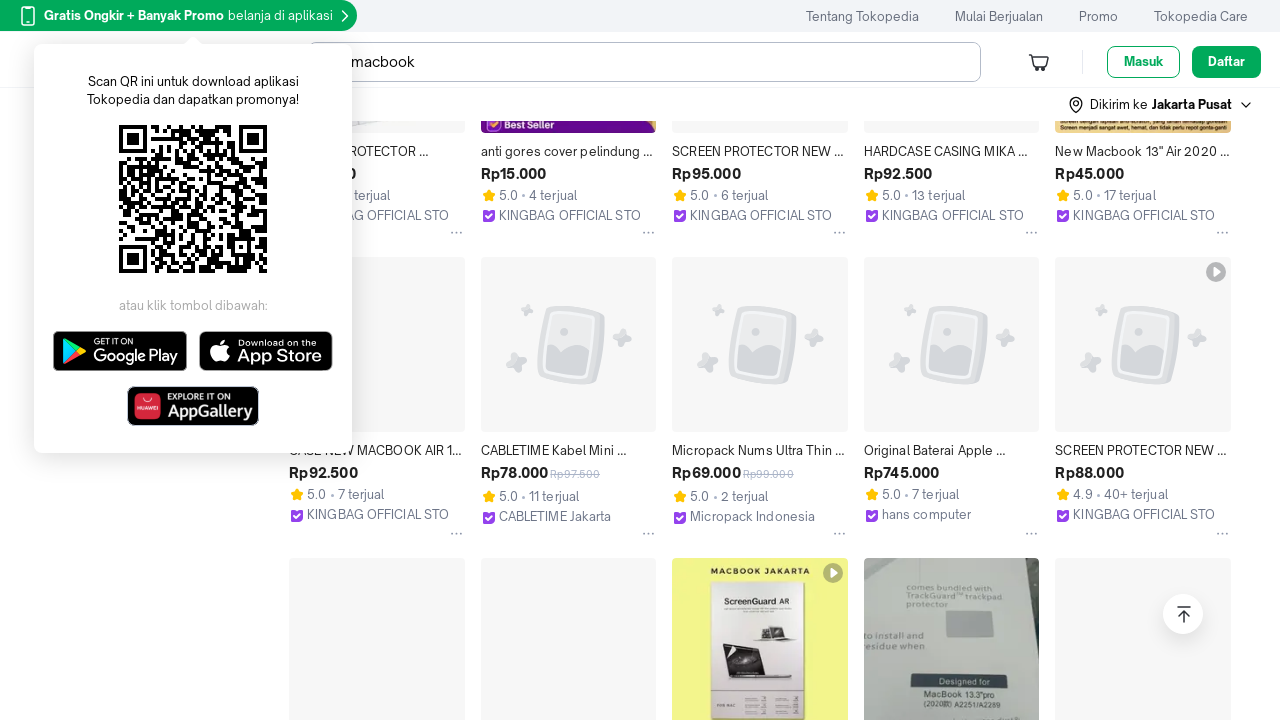

Waited for products to load after scroll
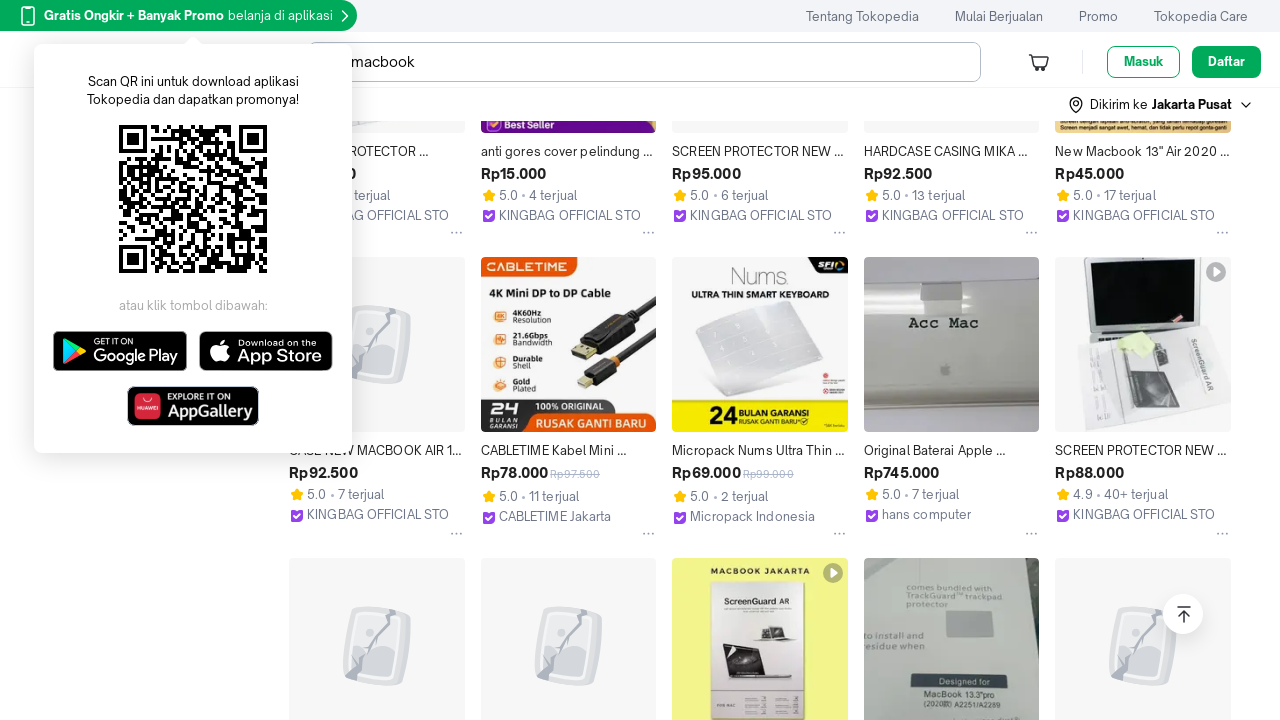

Scrolled down to load more products (iteration 3/8)
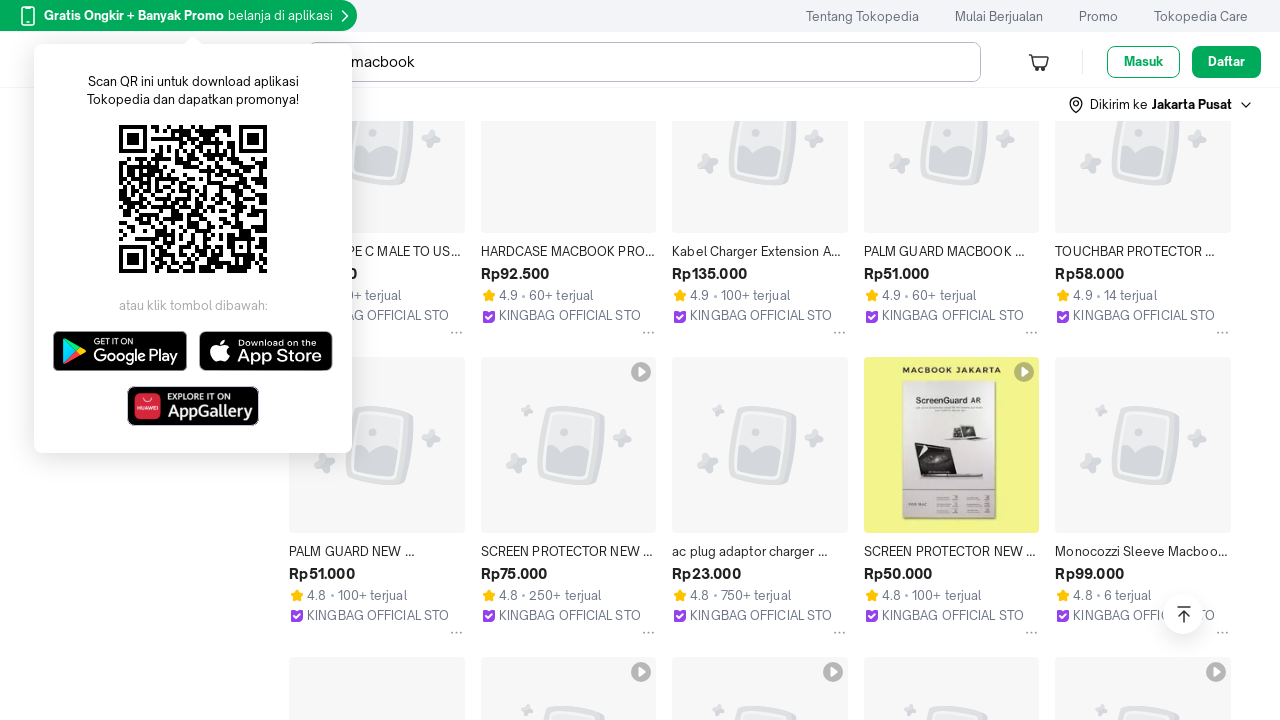

Waited for products to load after scroll
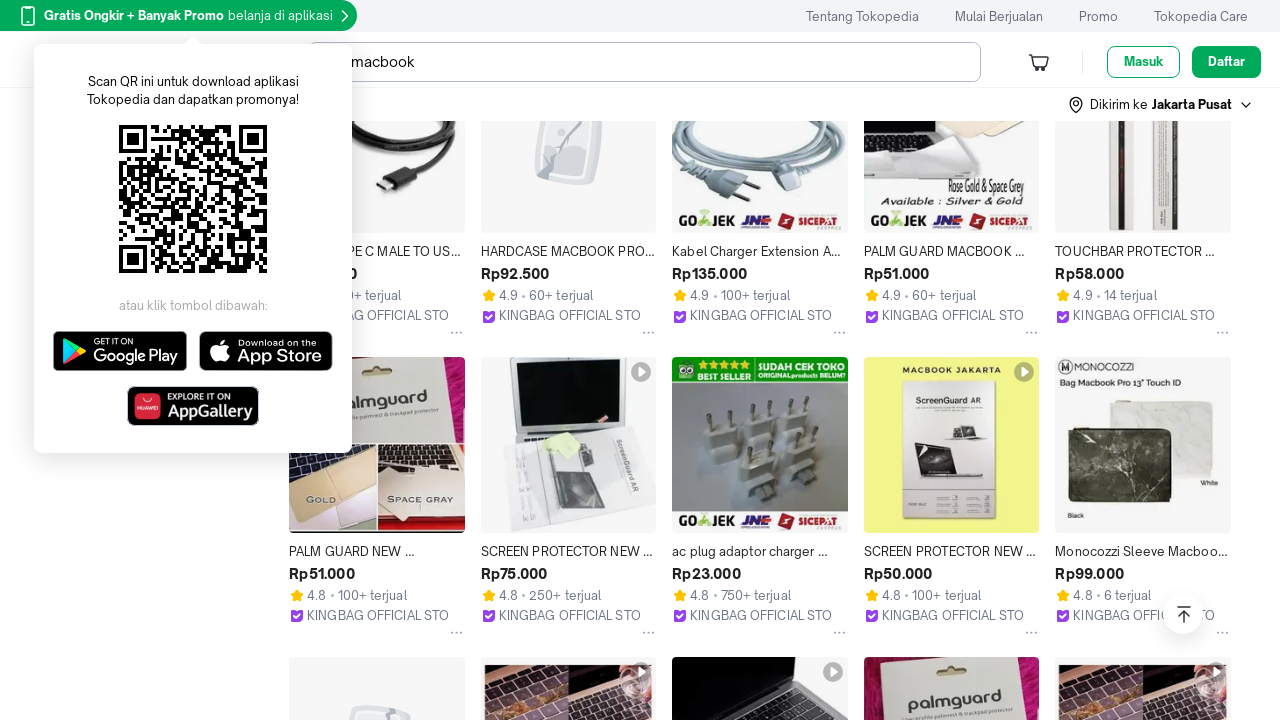

Scrolled down to load more products (iteration 4/8)
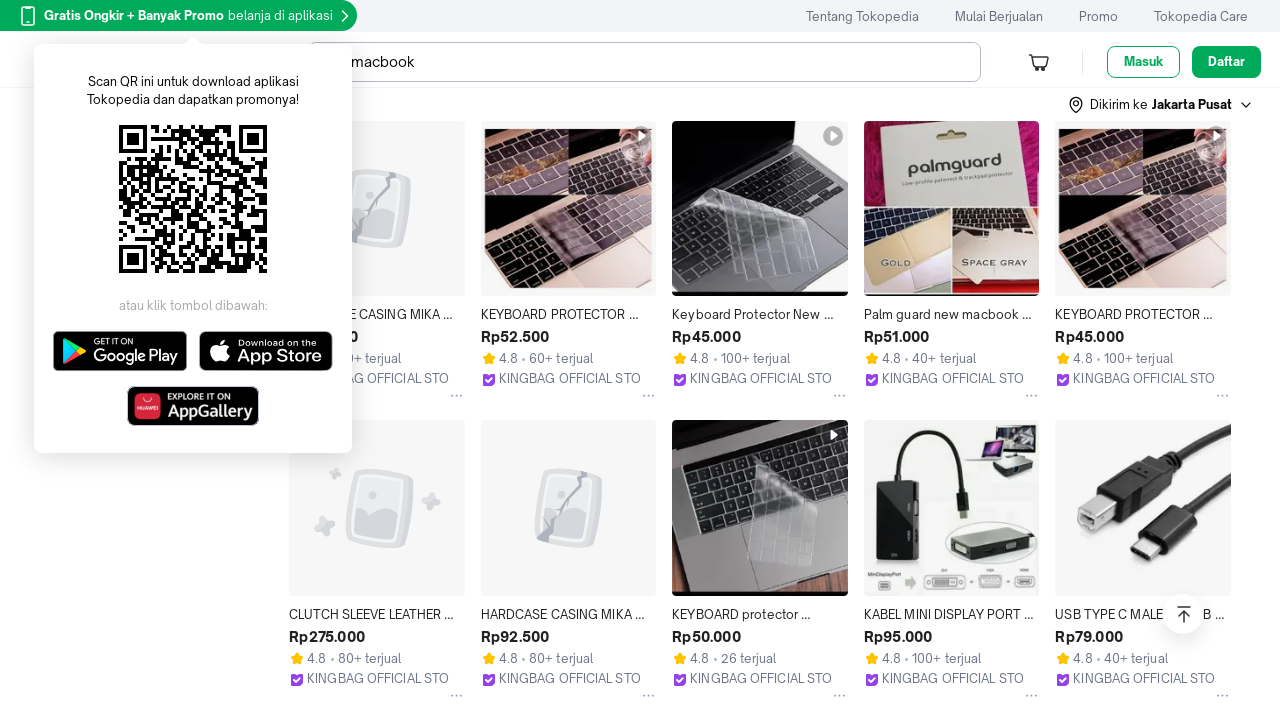

Waited for products to load after scroll
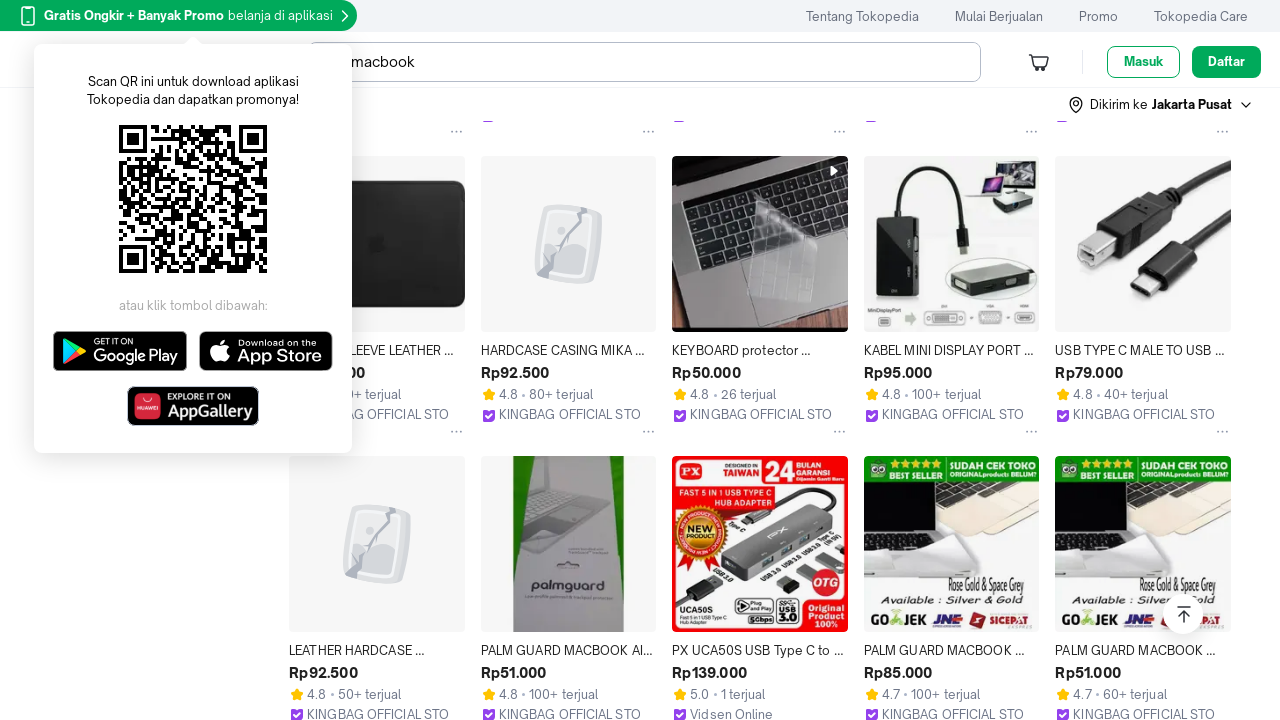

Scrolled down to load more products (iteration 5/8)
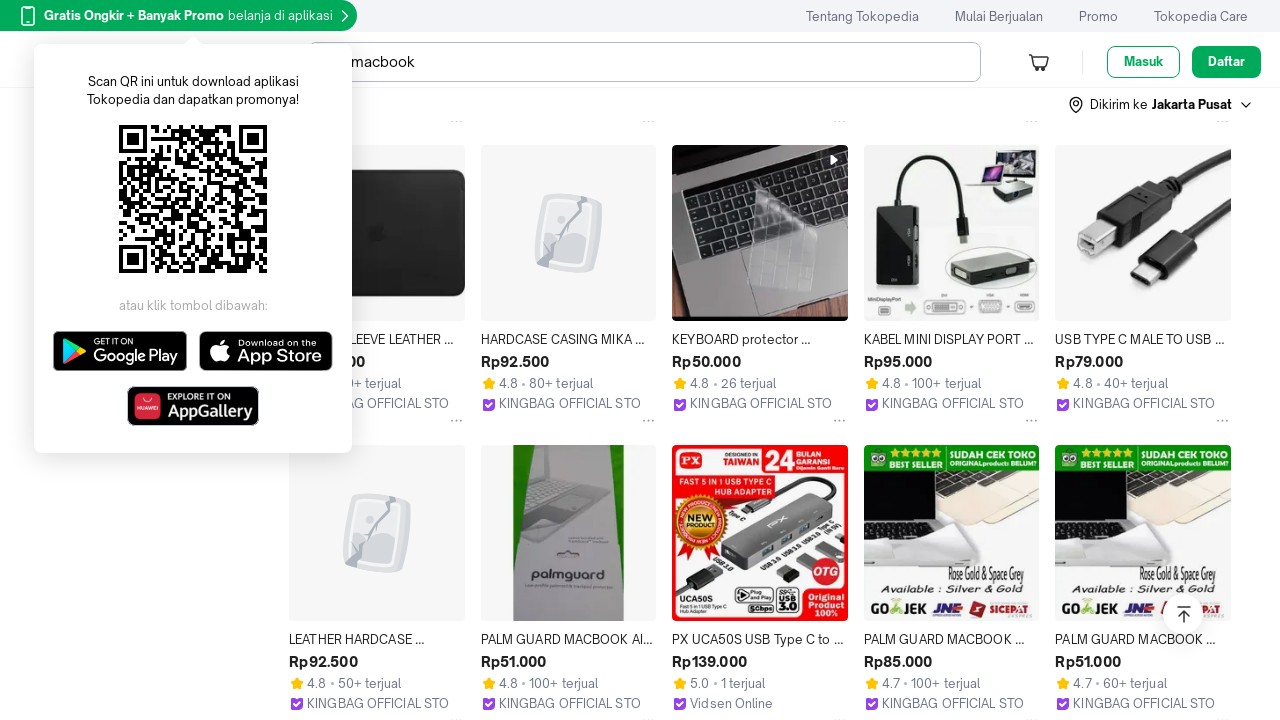

Waited for products to load after scroll
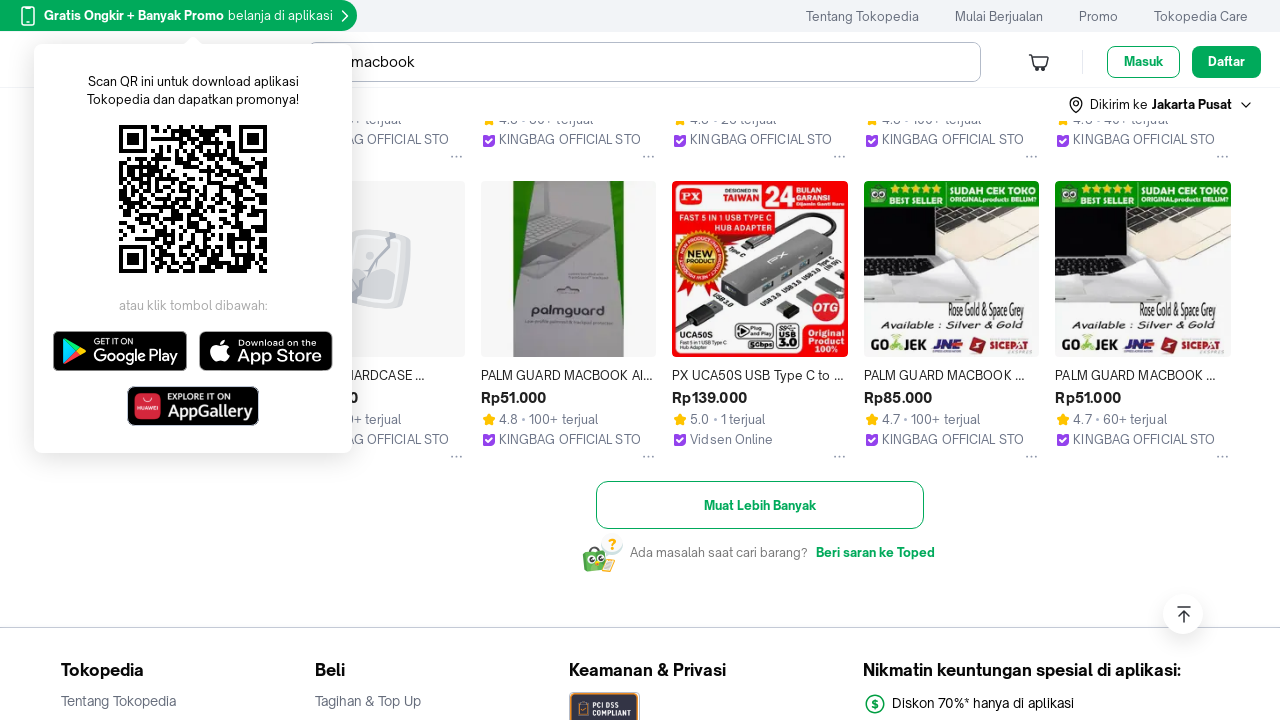

Scrolled down to load more products (iteration 6/8)
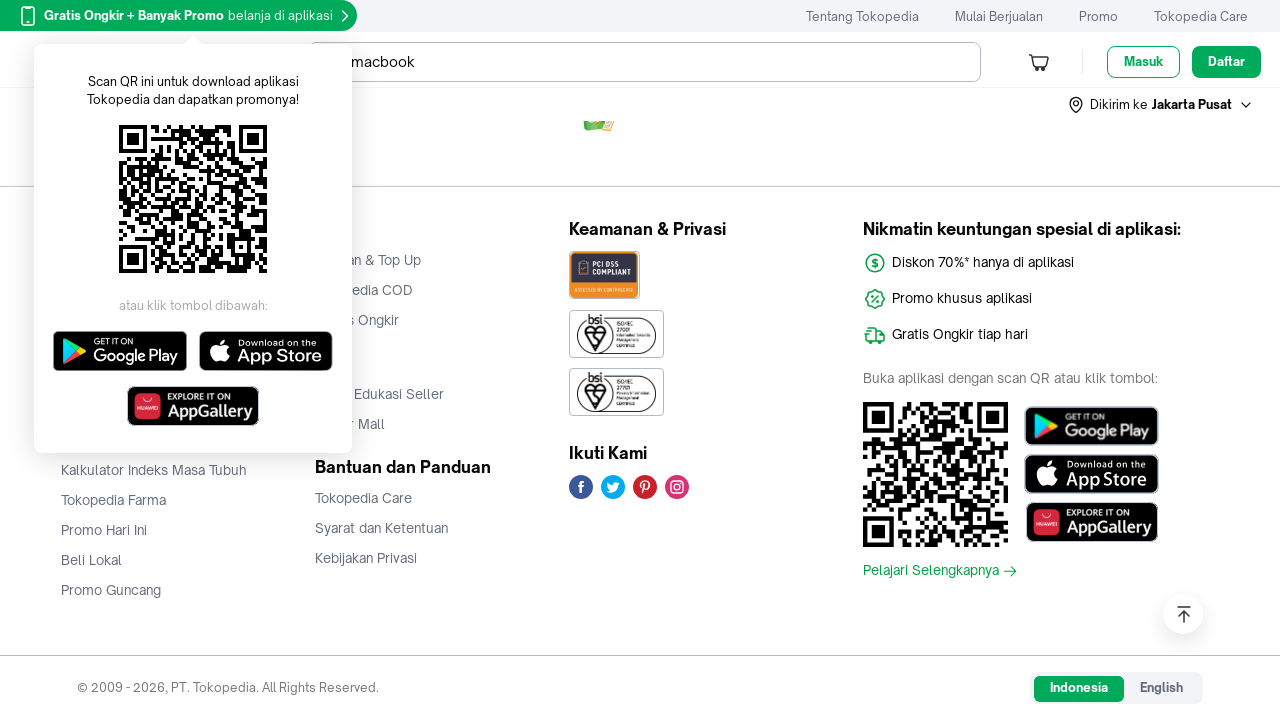

Waited for products to load after scroll
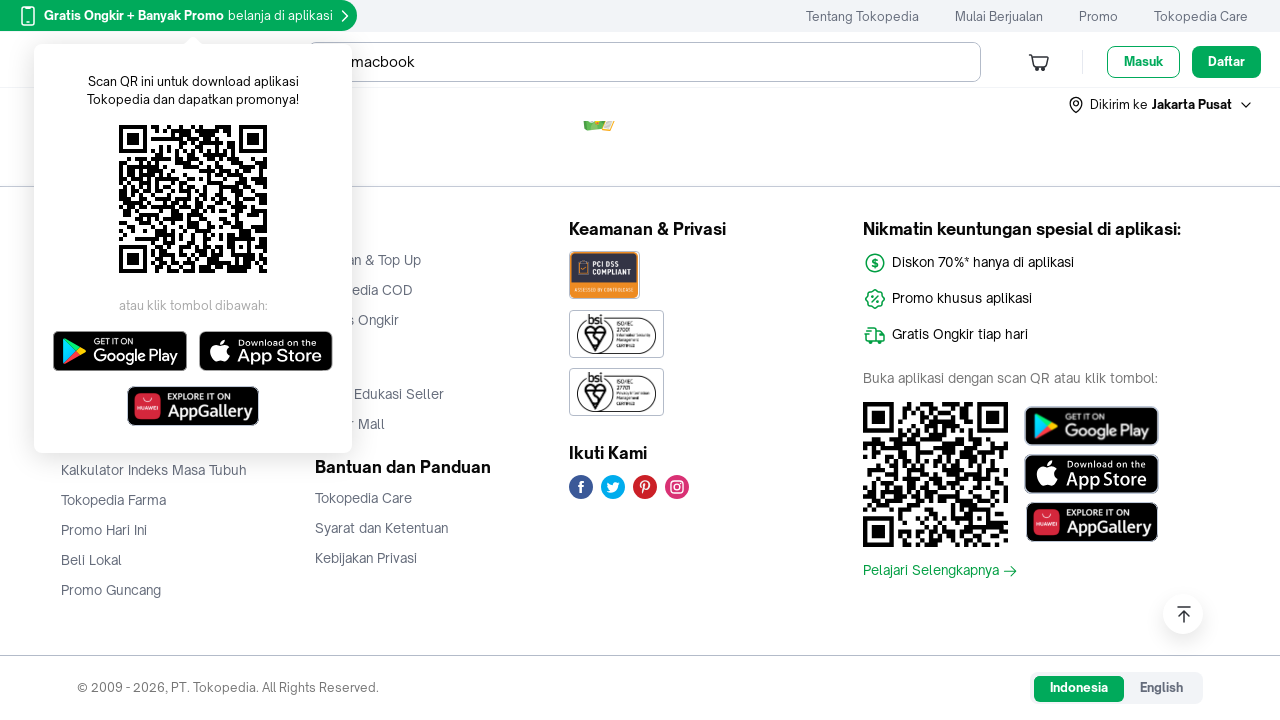

Scrolled down to load more products (iteration 7/8)
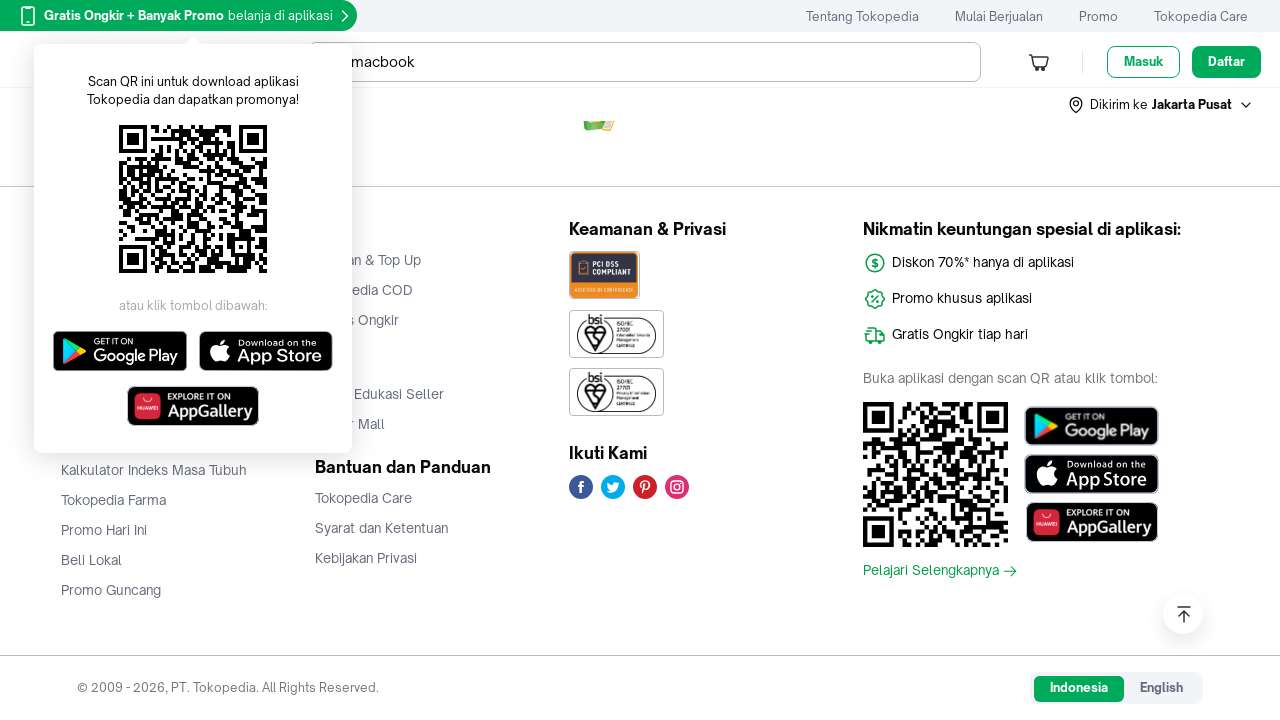

Waited for products to load after scroll
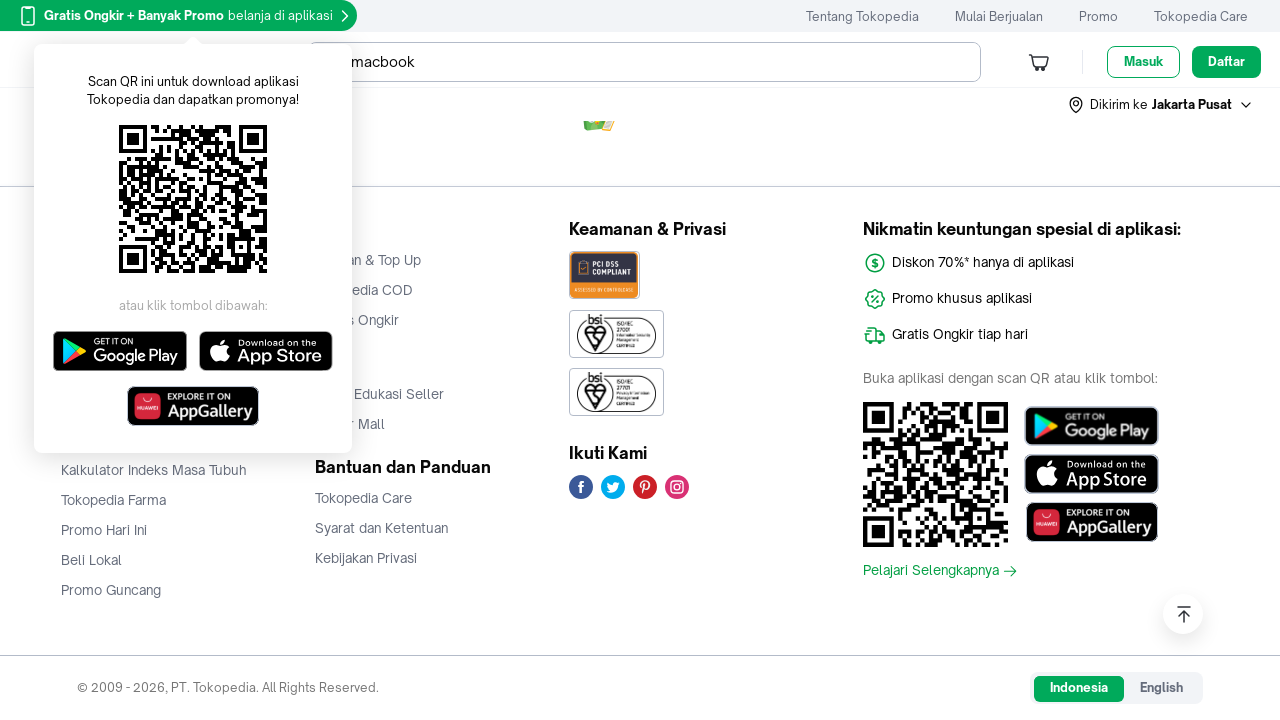

Scrolled down to load more products (iteration 8/8)
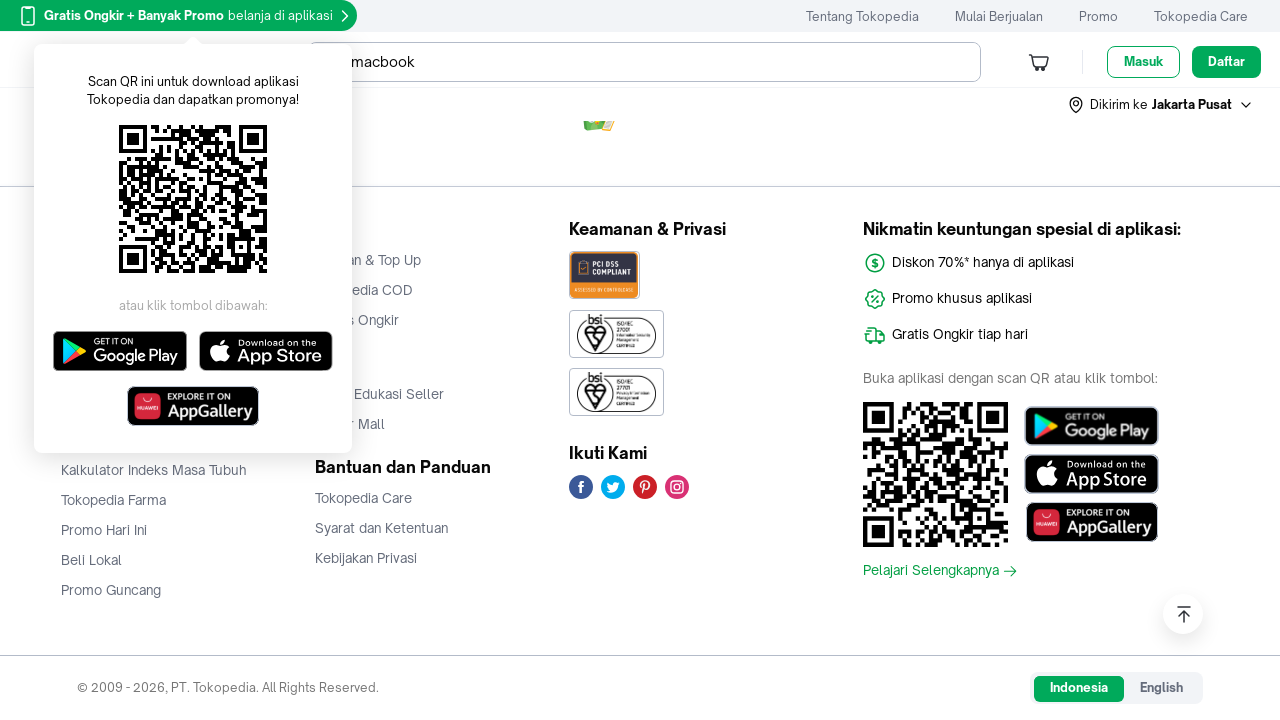

Waited for products to load after scroll
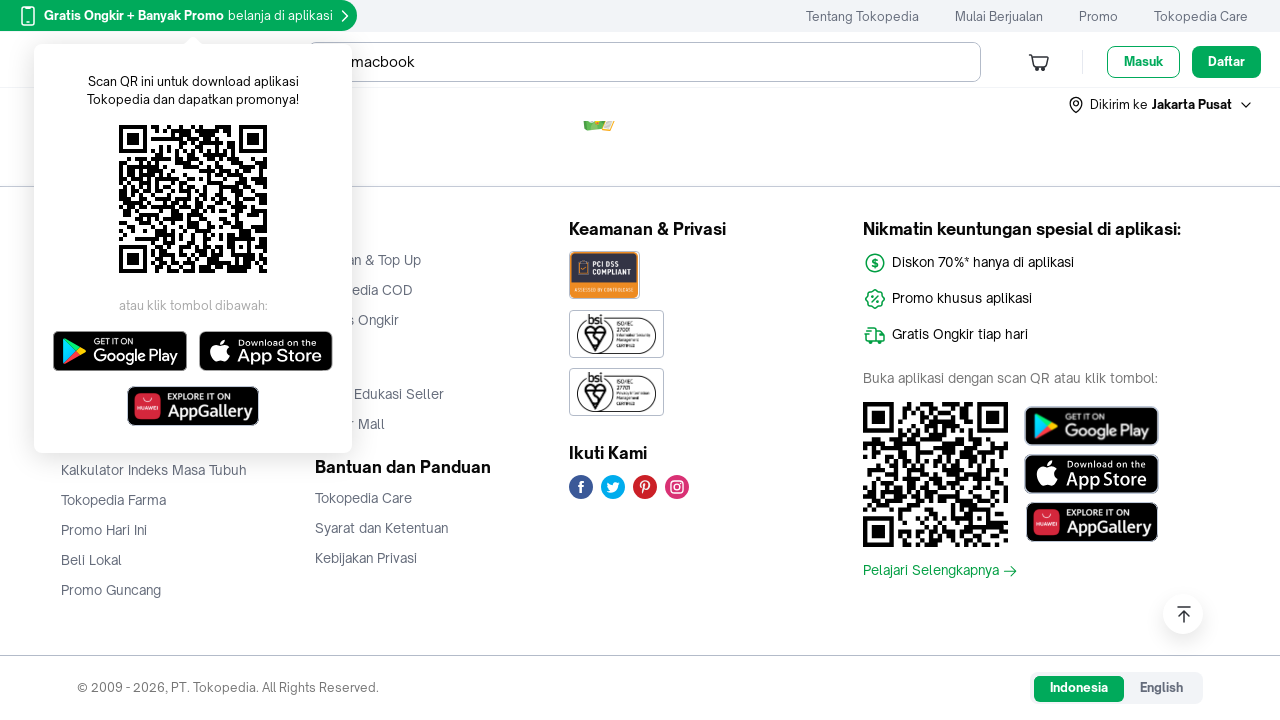

Clicked on the first product listing at (377, 361) on div.css-5wh65g a >> nth=0
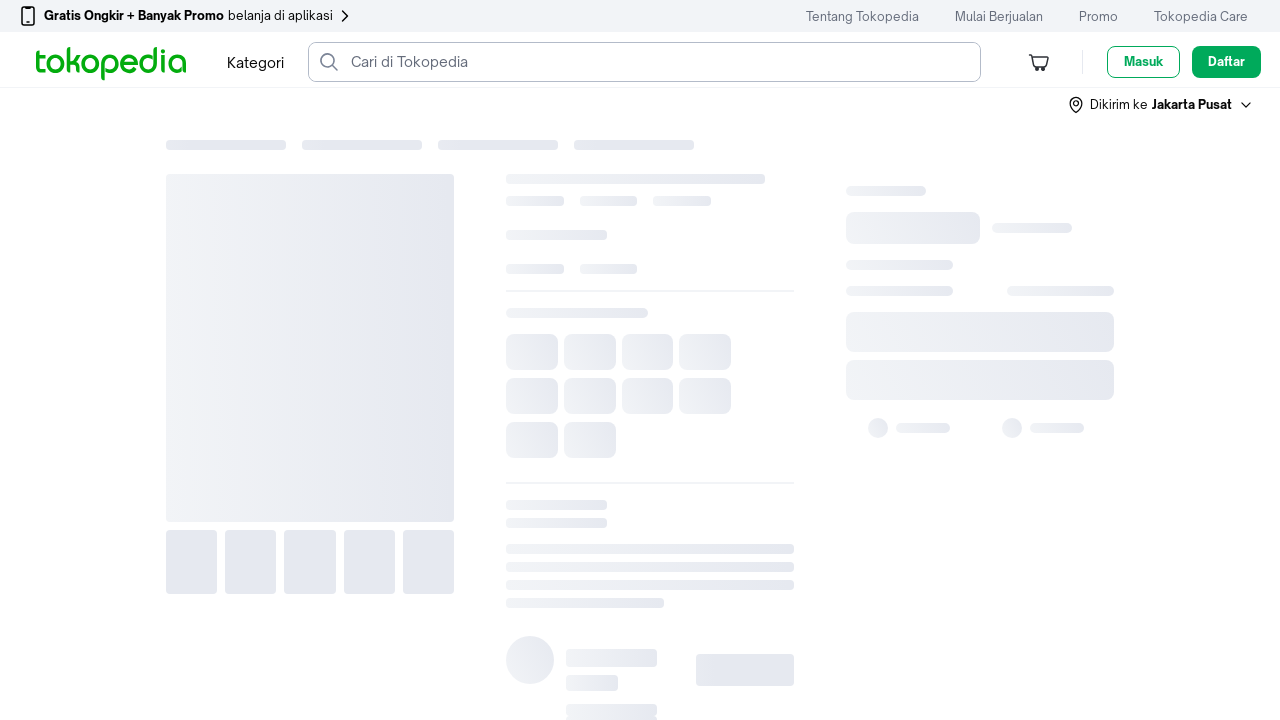

Product detail page DOM content loaded
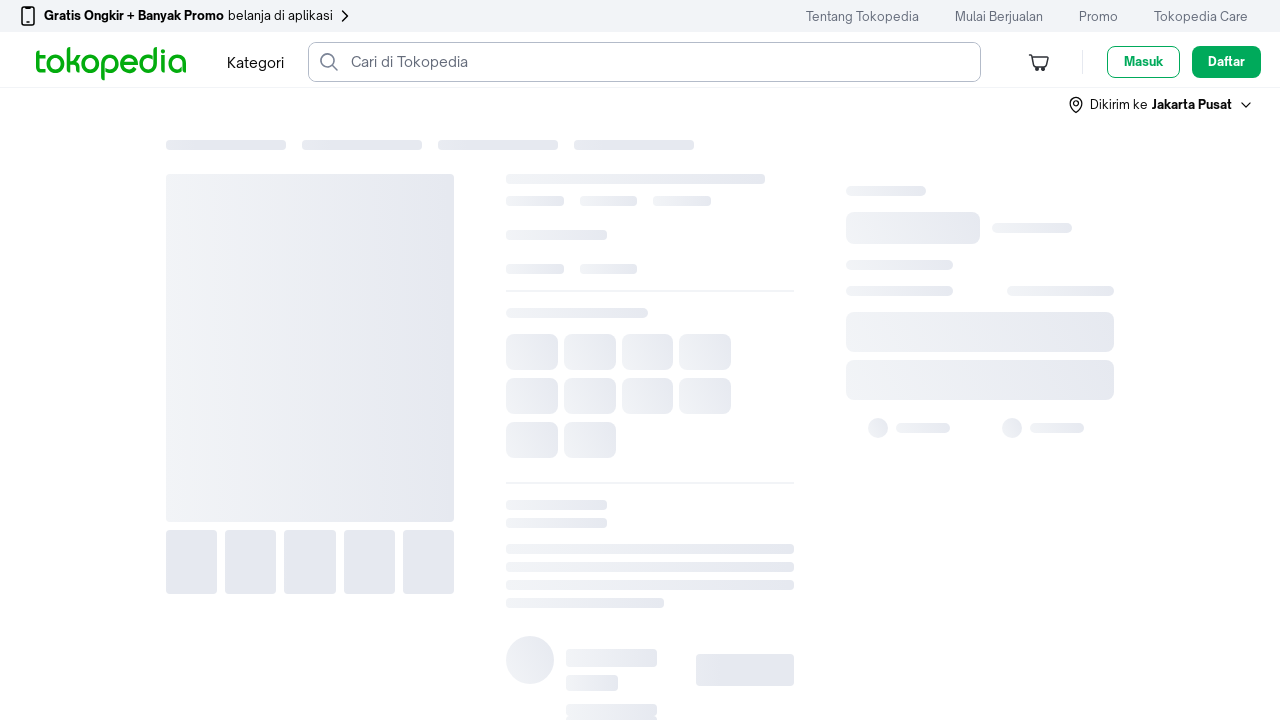

Waited for product detail page to fully render
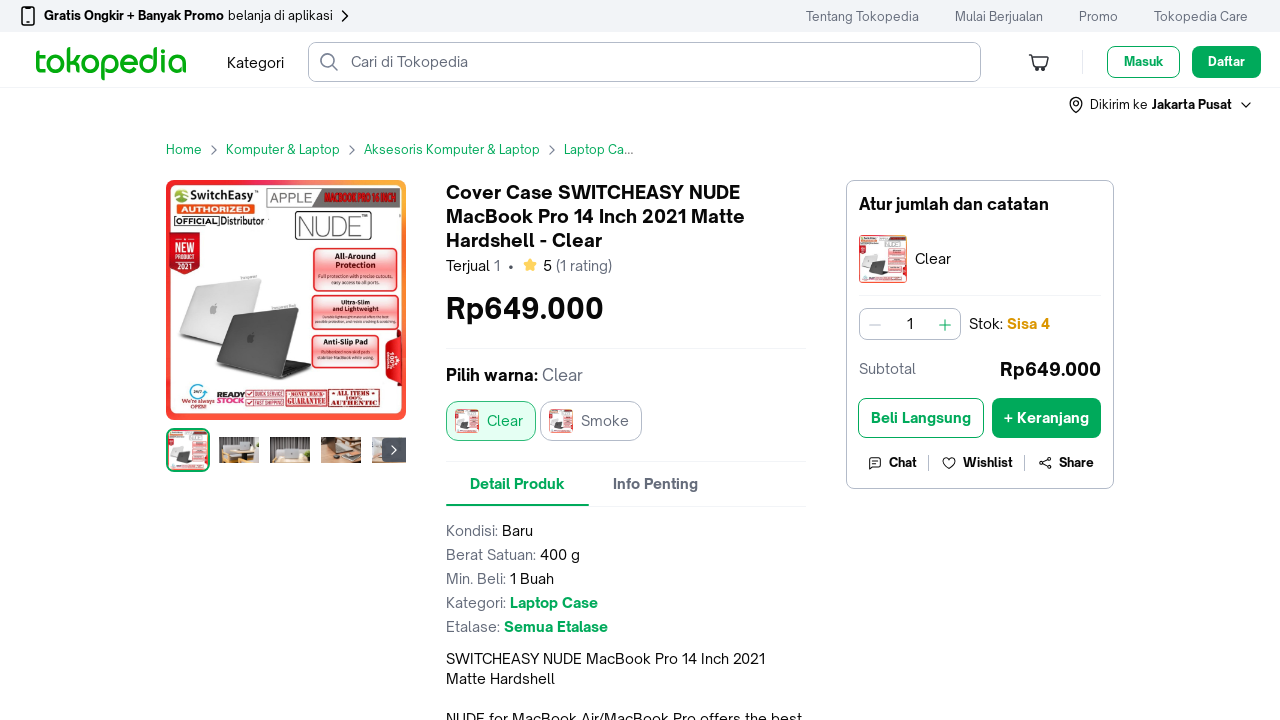

Clicked 'See More' button to expand product description at (505, 361) on button[data-testid="btnPDPSeeMore"]
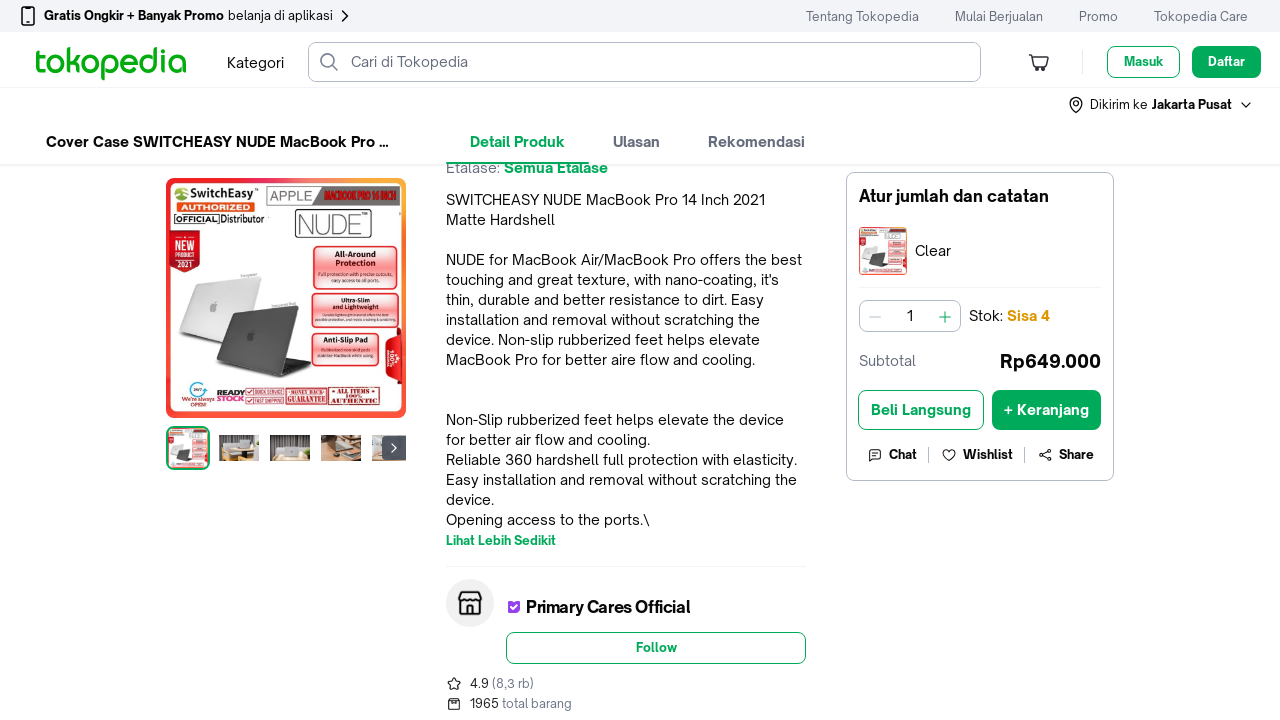

Waited for product description to fully expand
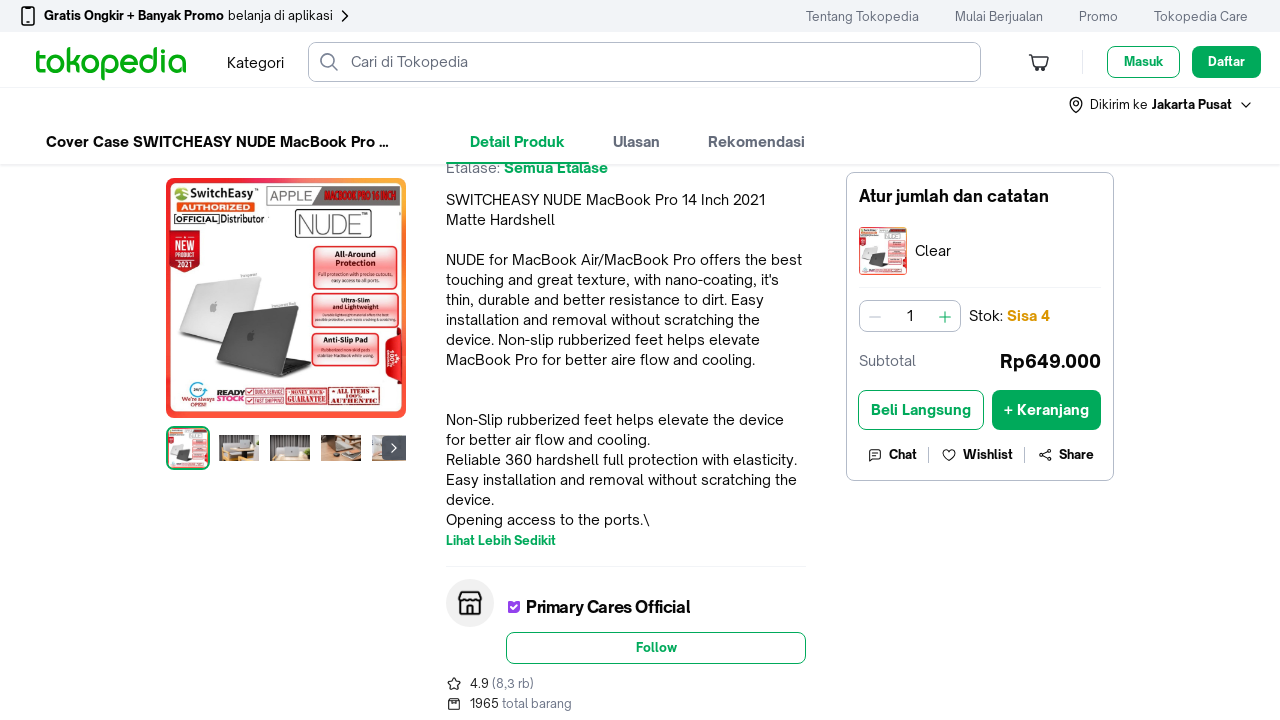

Product title (h1) is visible on the detail page
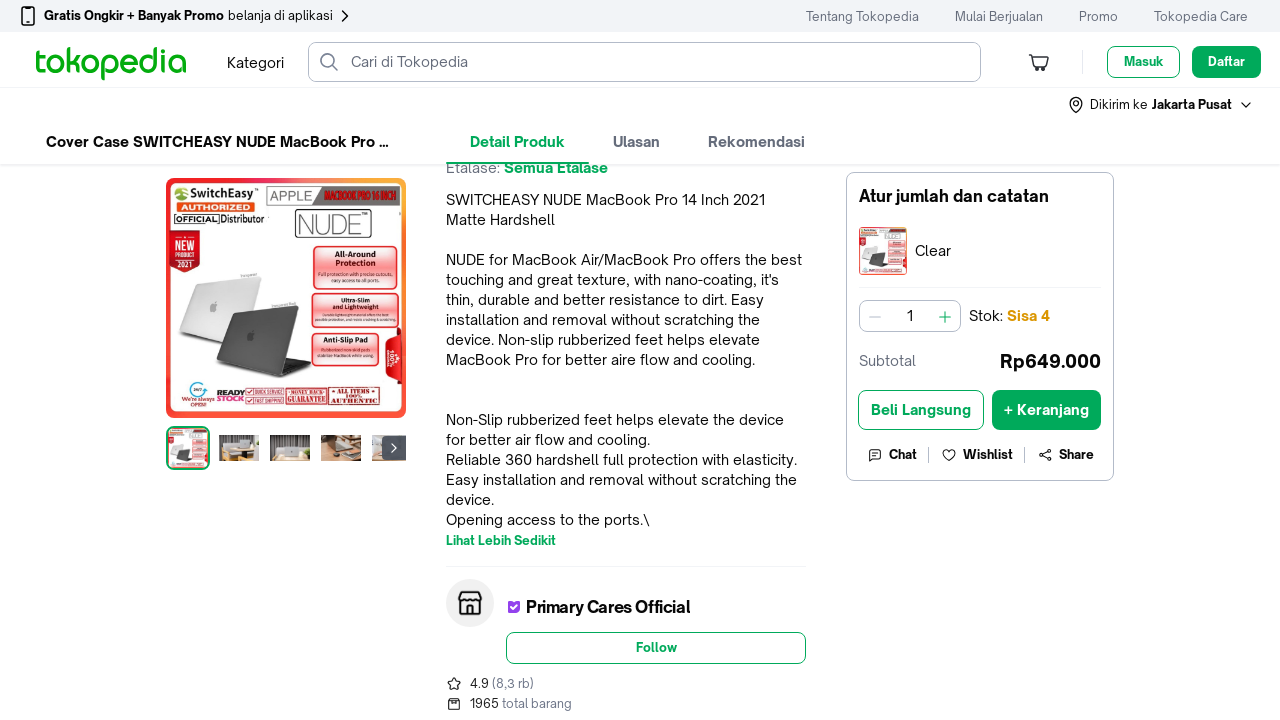

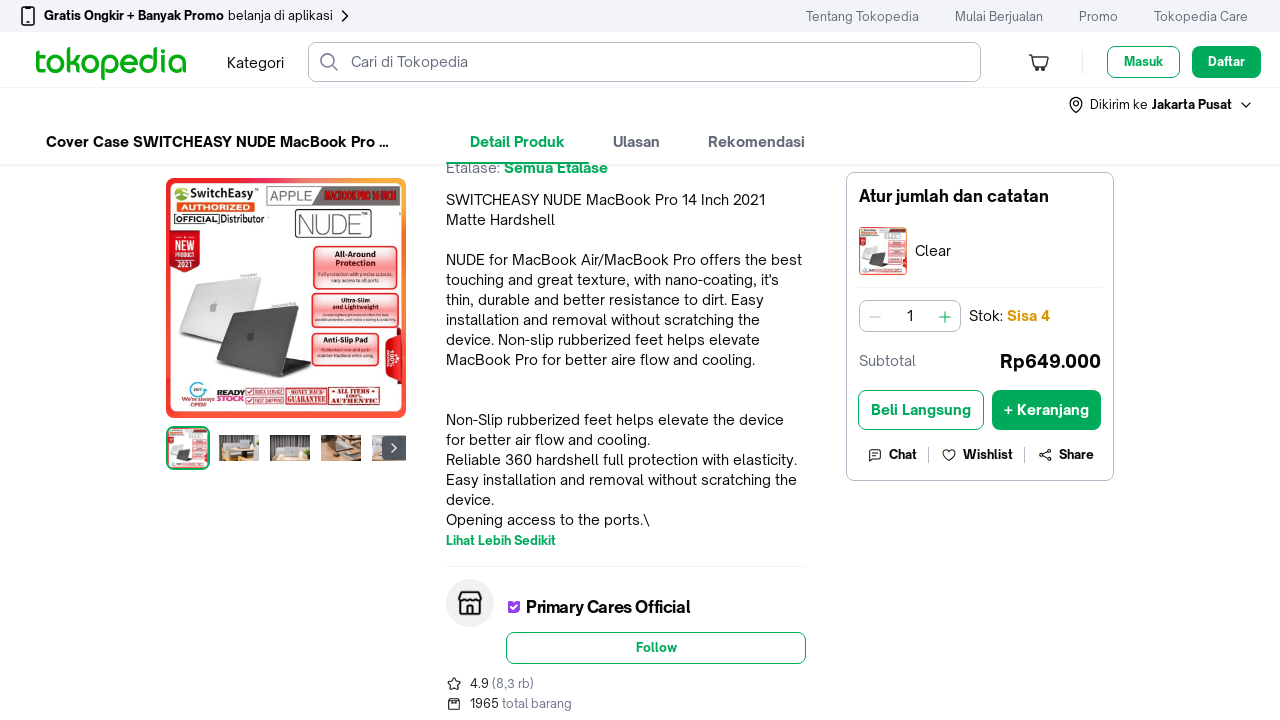